Tests accepting browser alerts by clicking a button, accepting two sequential alerts, and verifying navigation to the alerted page

Starting URL: https://acctabootcamp.github.io/site/examples/alerts_popups

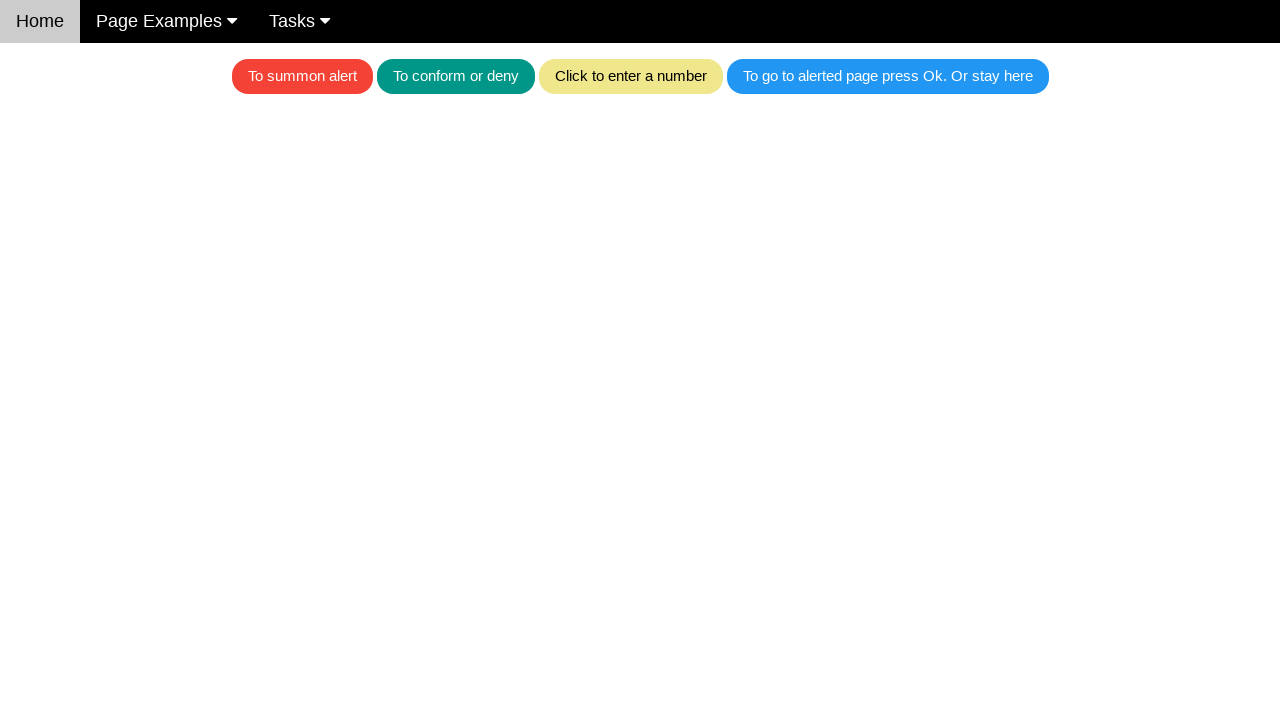

Set up handler for first alert dialog to accept it
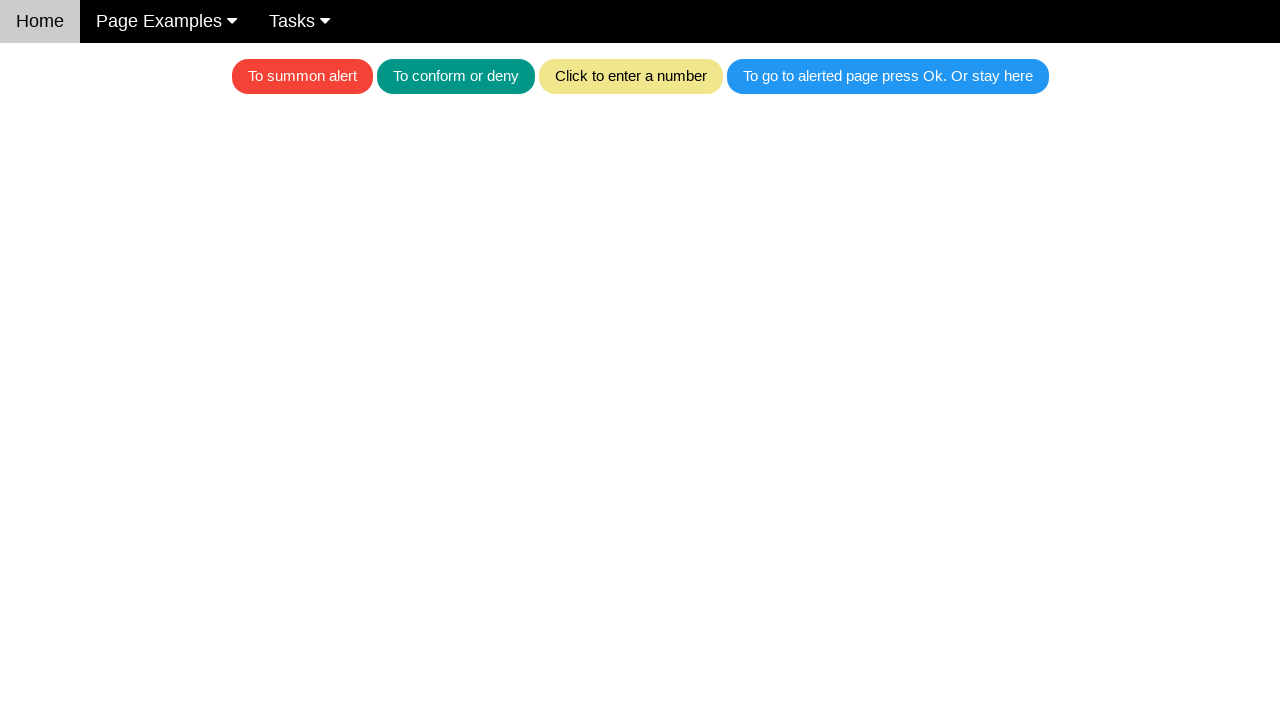

Clicked blue button to trigger first alert at (888, 76) on .w3-blue
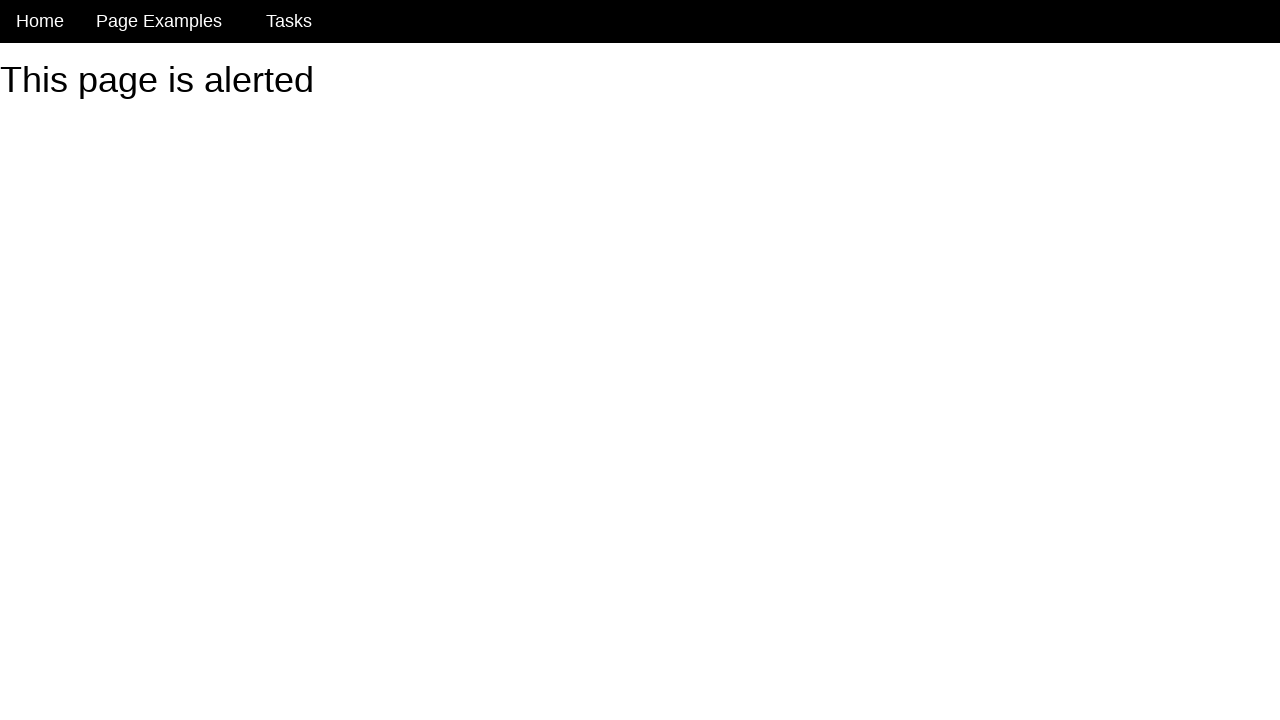

Set up handler for second alert dialog to verify message and accept it
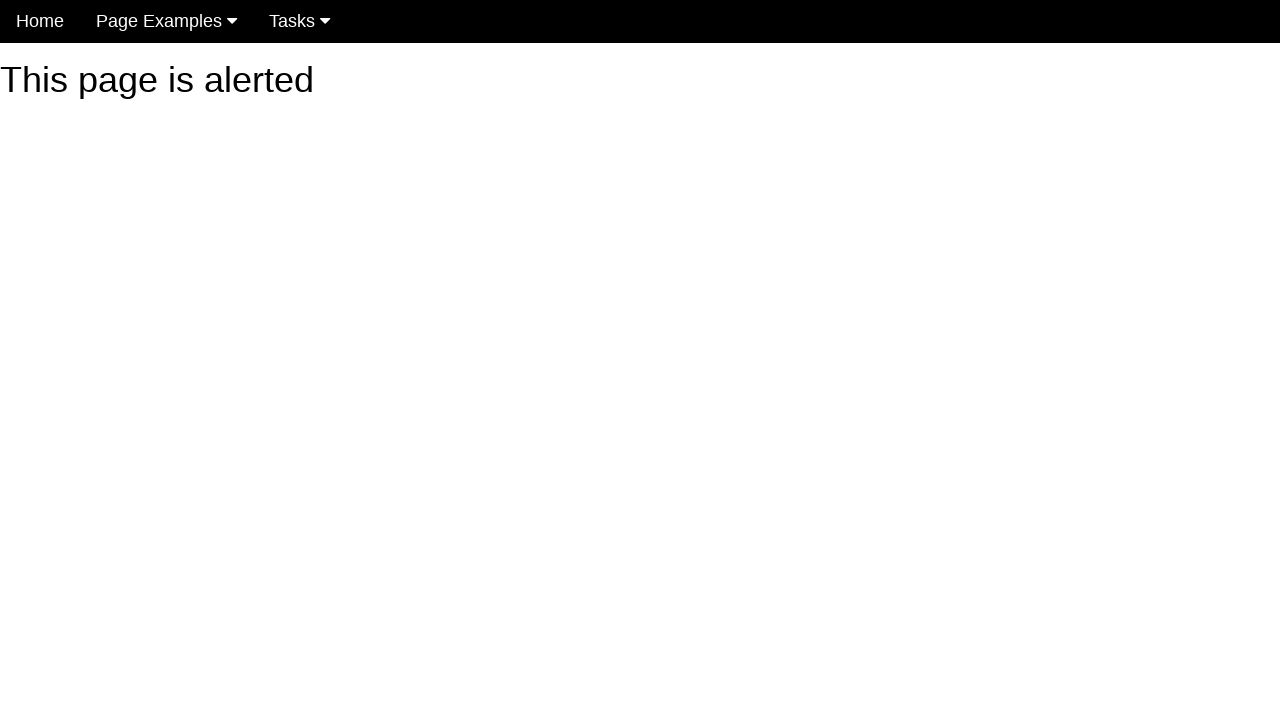

Waited for navigation to alerted page after accepting second alert
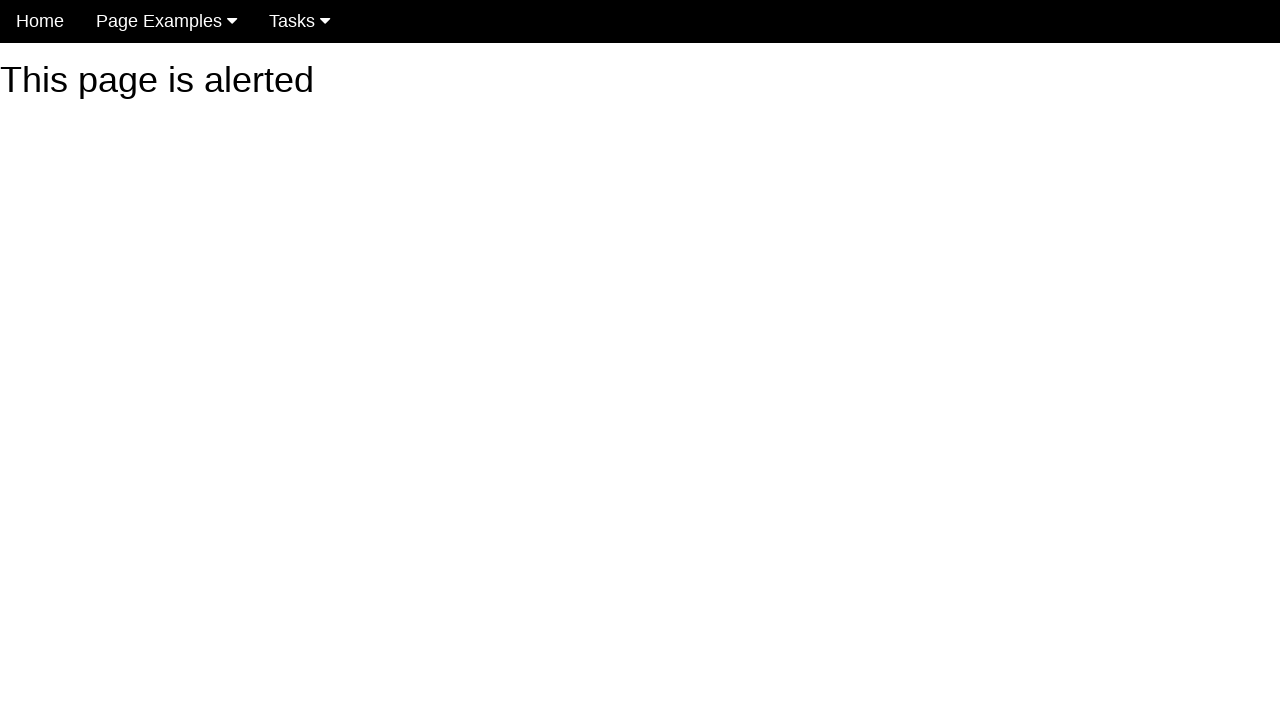

Verified current URL is the alerted page
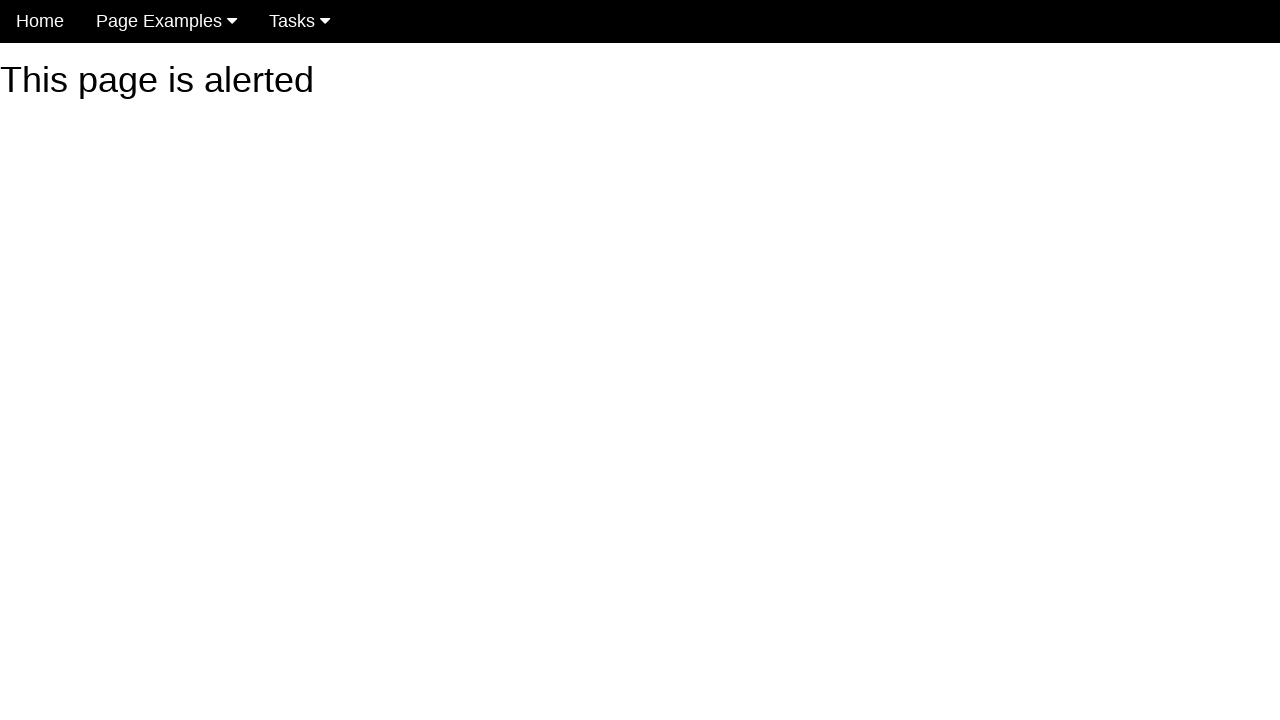

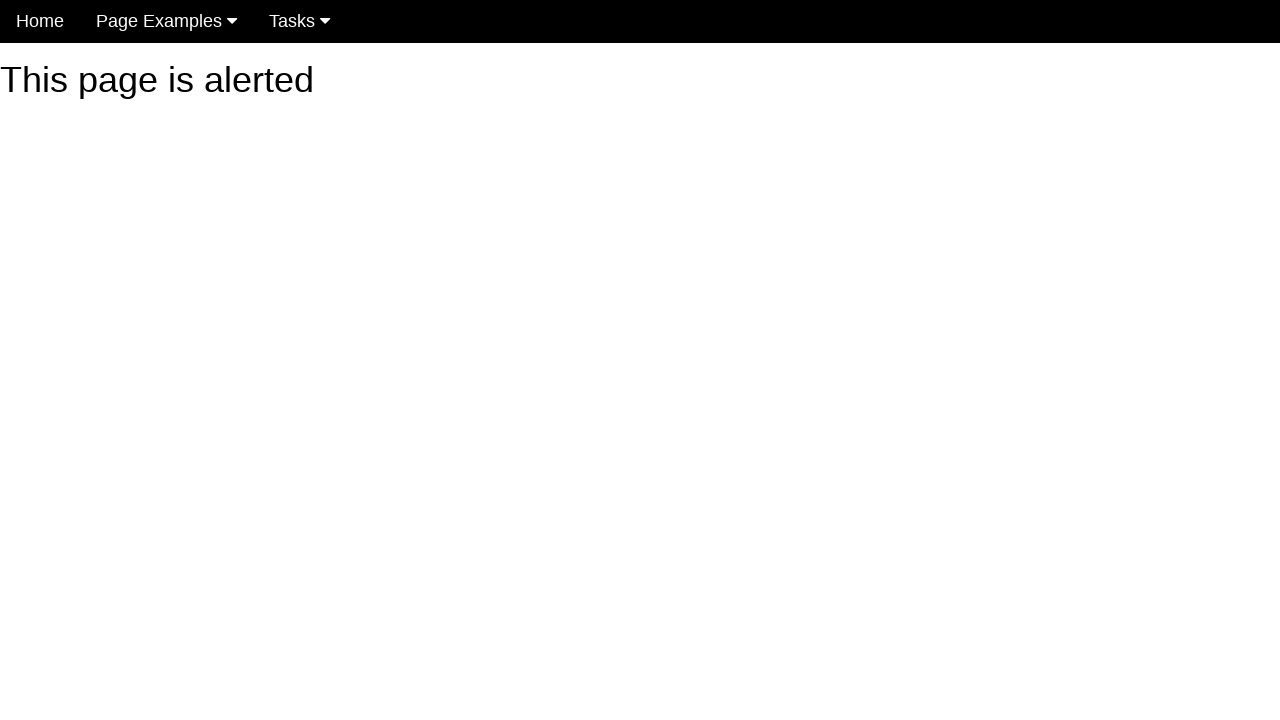